Navigates to YouTube and verifies that the page title is exactly "YouTube"

Starting URL: https://www.youtube.com

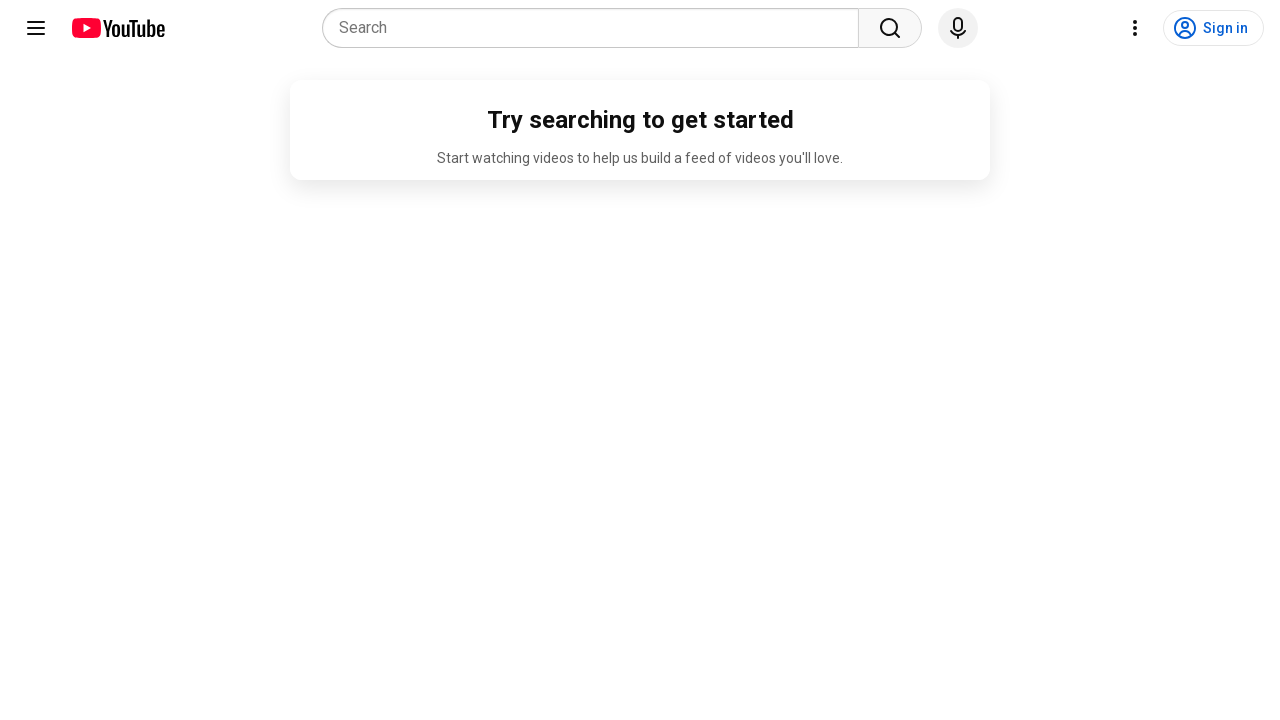

Navigated to https://www.youtube.com
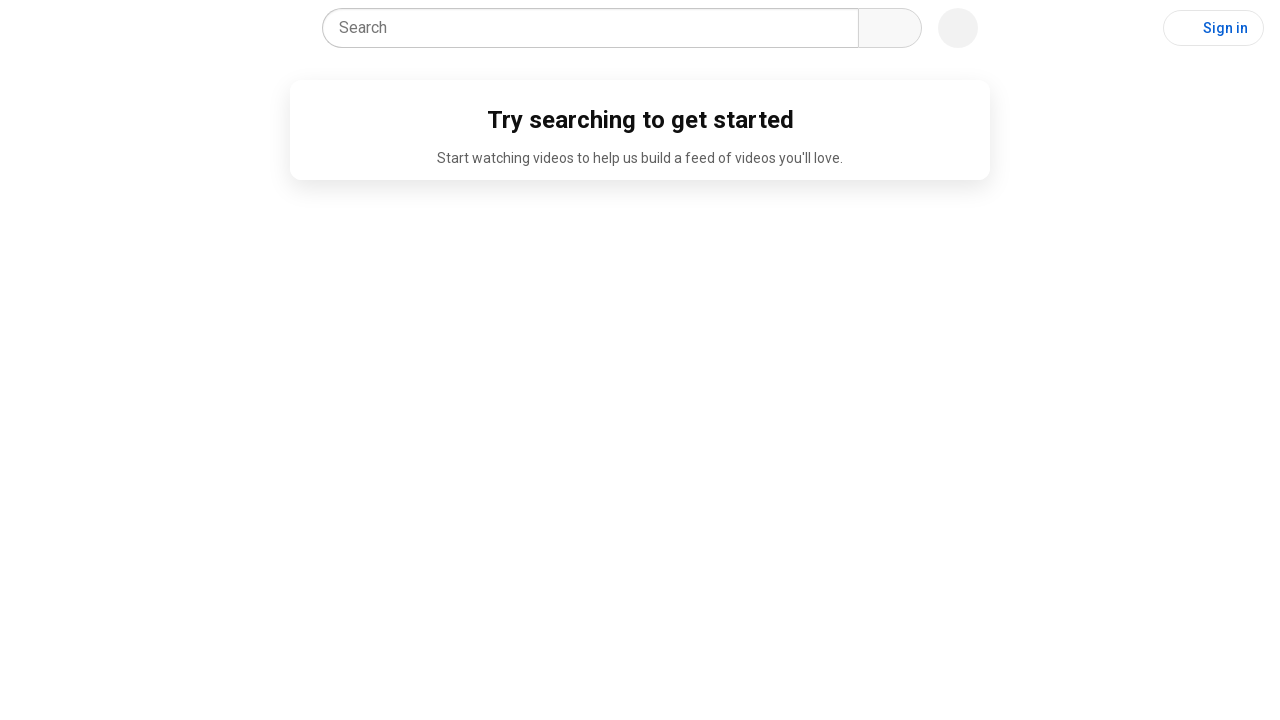

Verified page title is exactly 'YouTube'
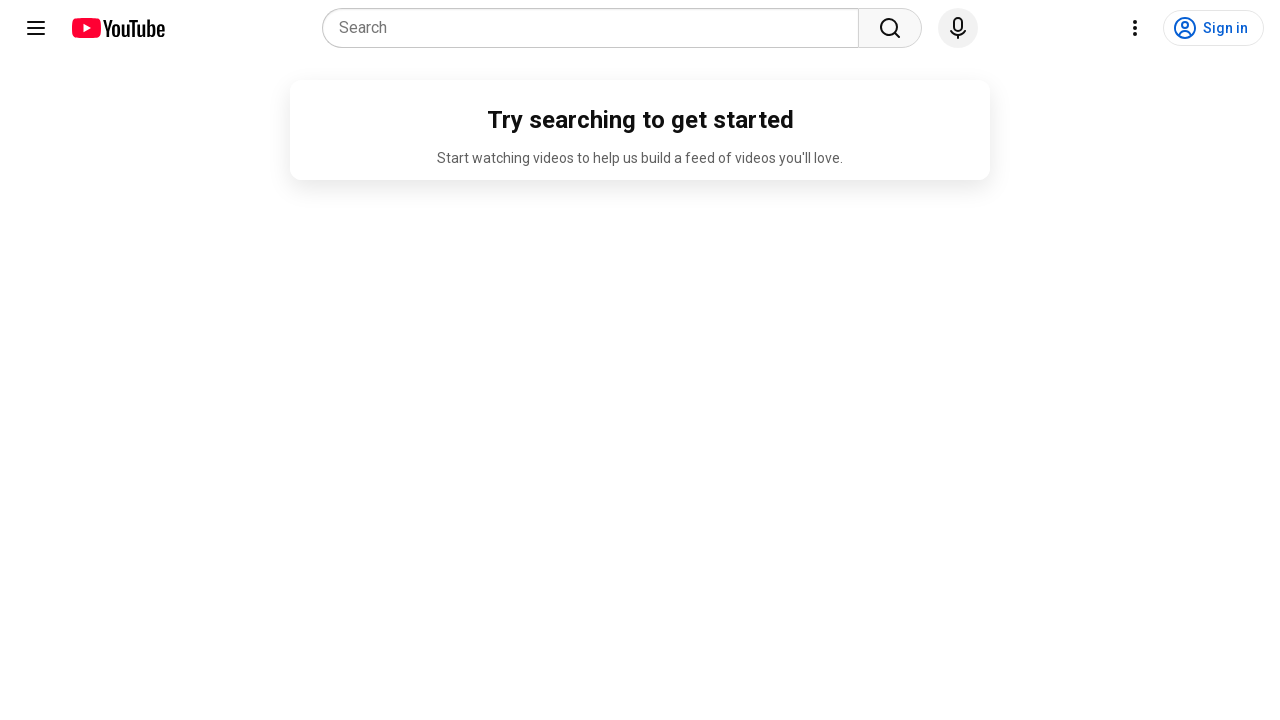

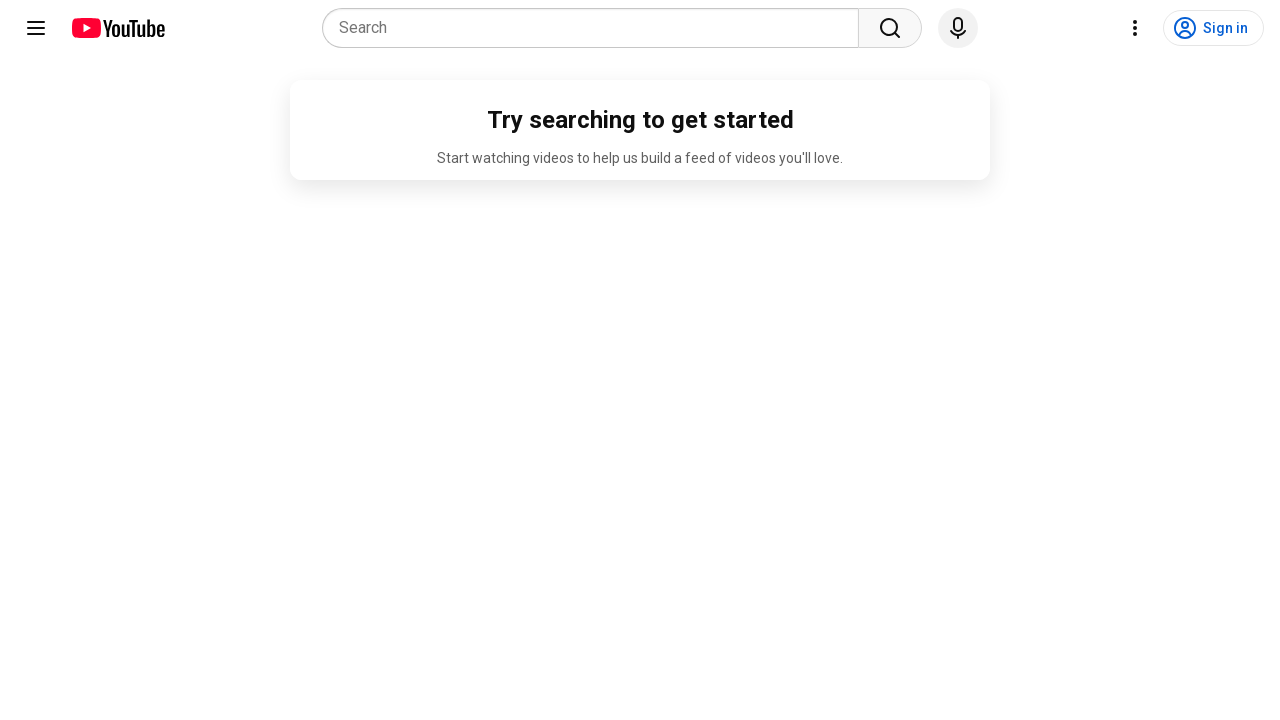